Tests drag and drop functionality on jQuery UI's draggable demo by switching to an iframe and performing multiple drag operations on a draggable element, moving it to different positions.

Starting URL: https://jqueryui.com/draggable/

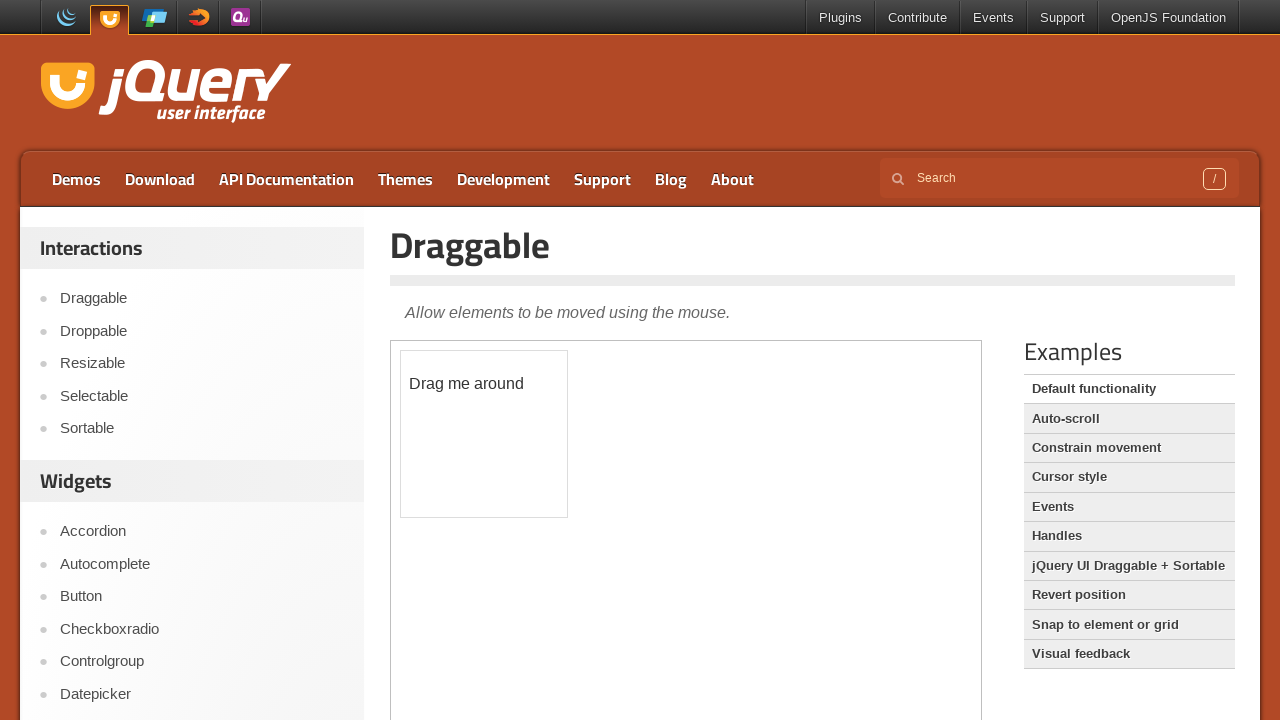

Scrolled down the page by 500px
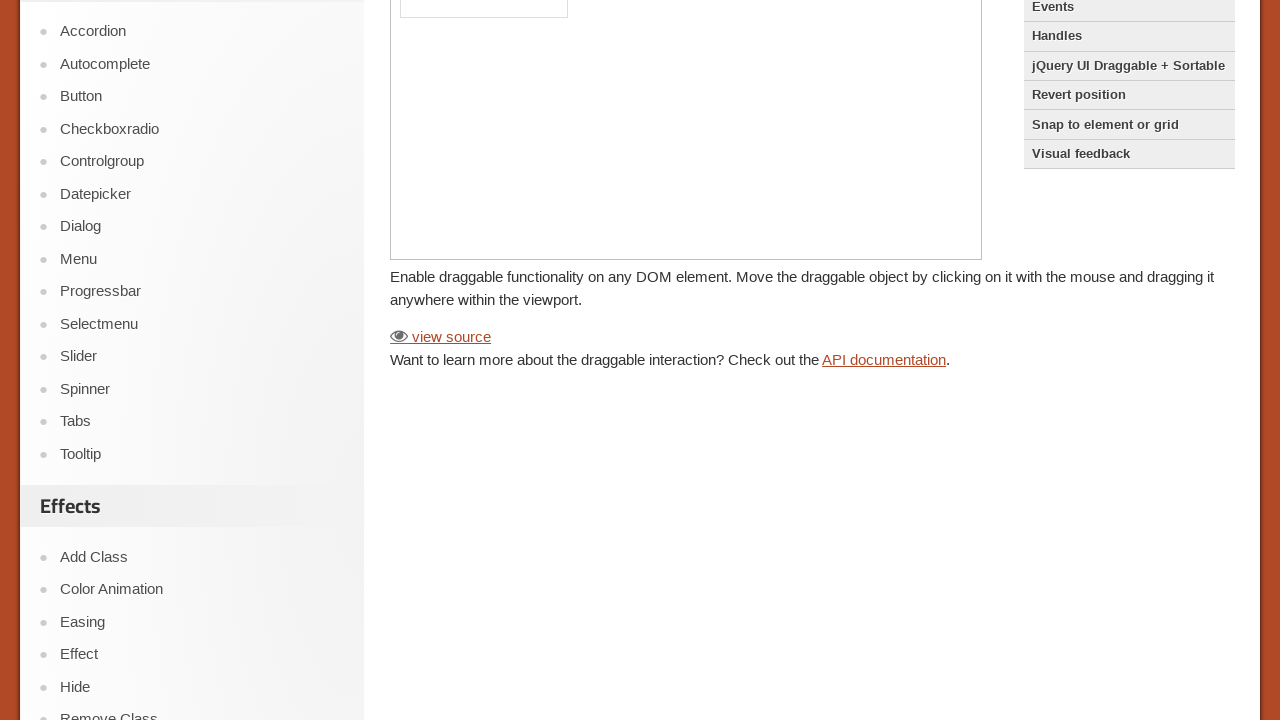

Located the demo iframe
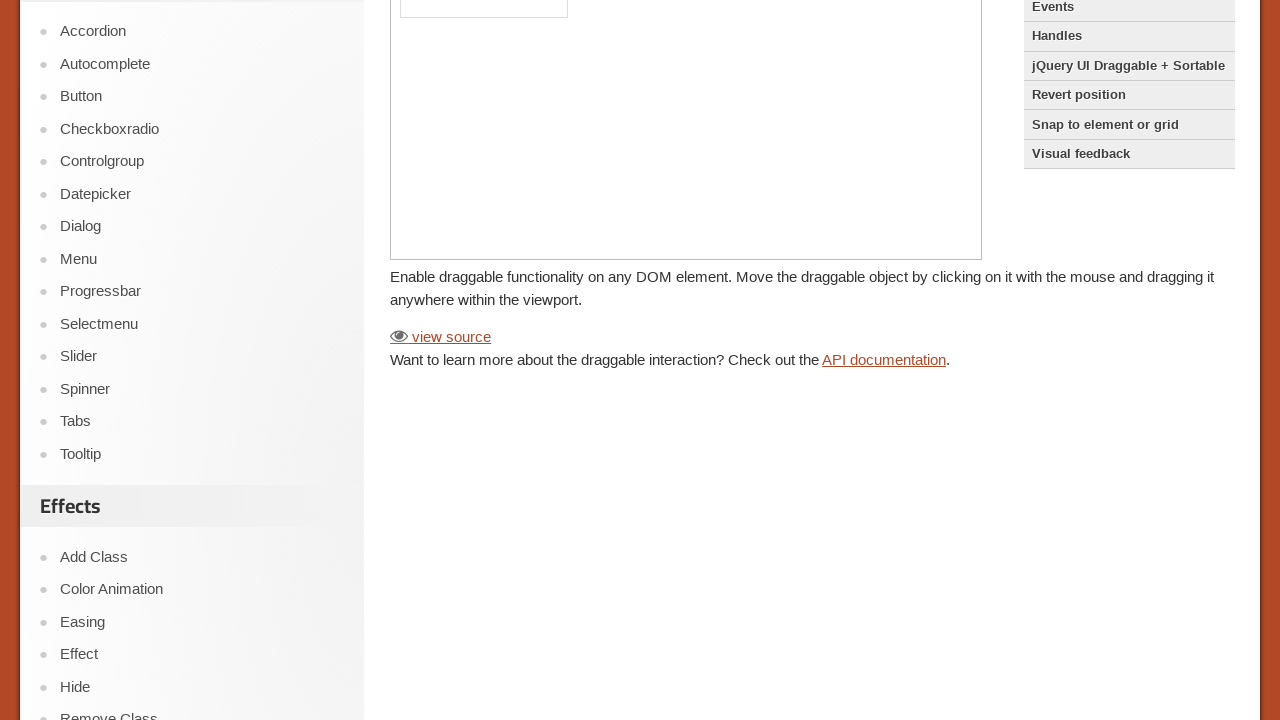

Located the draggable element within the iframe
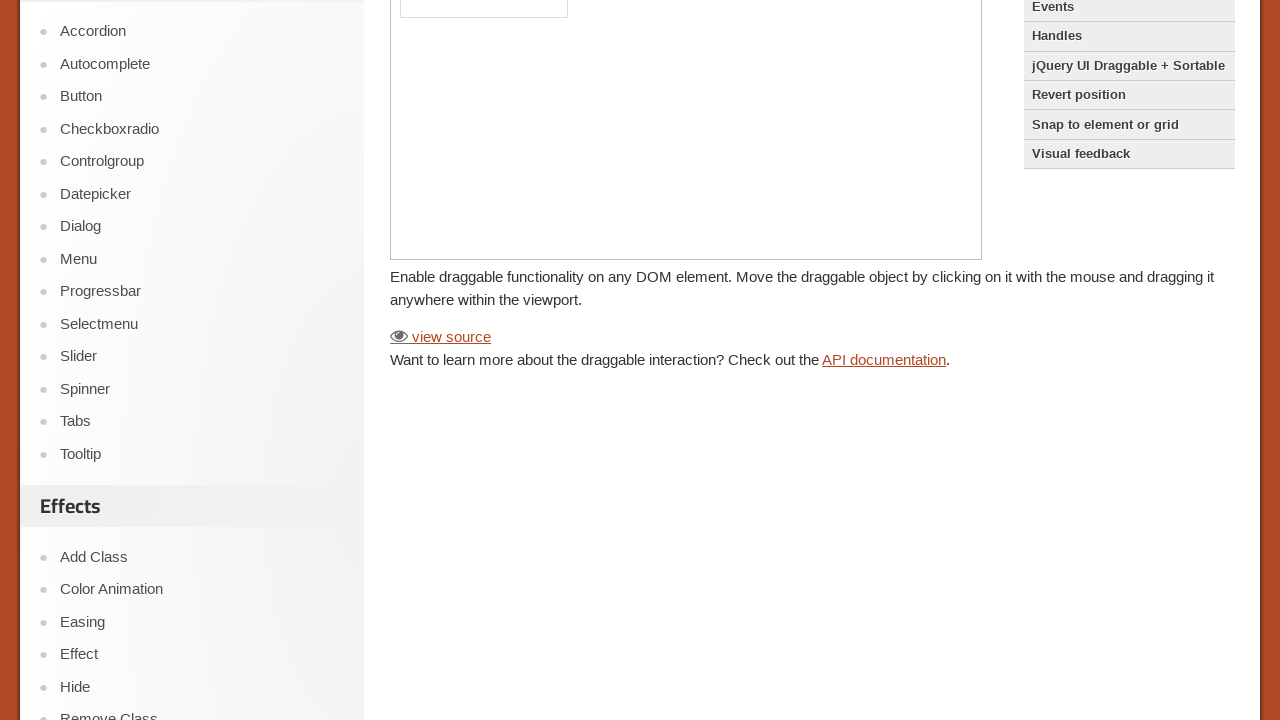

Draggable element is now visible
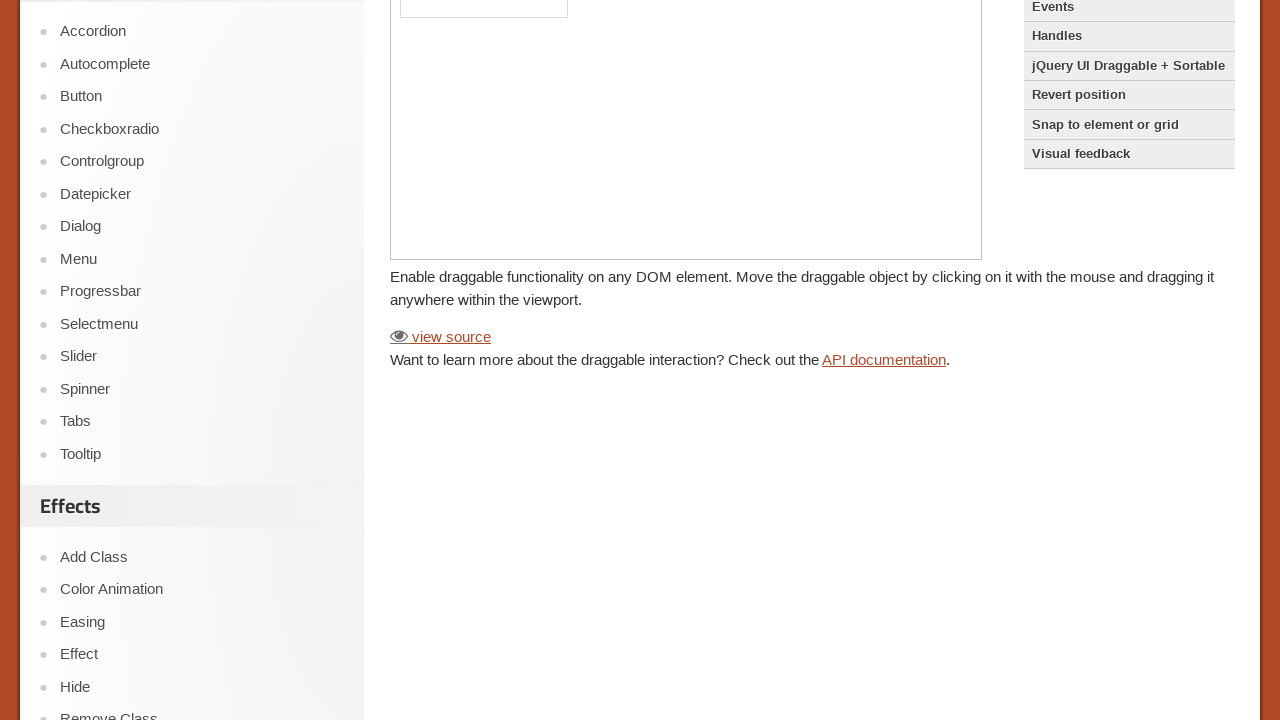

Retrieved bounding box of draggable element
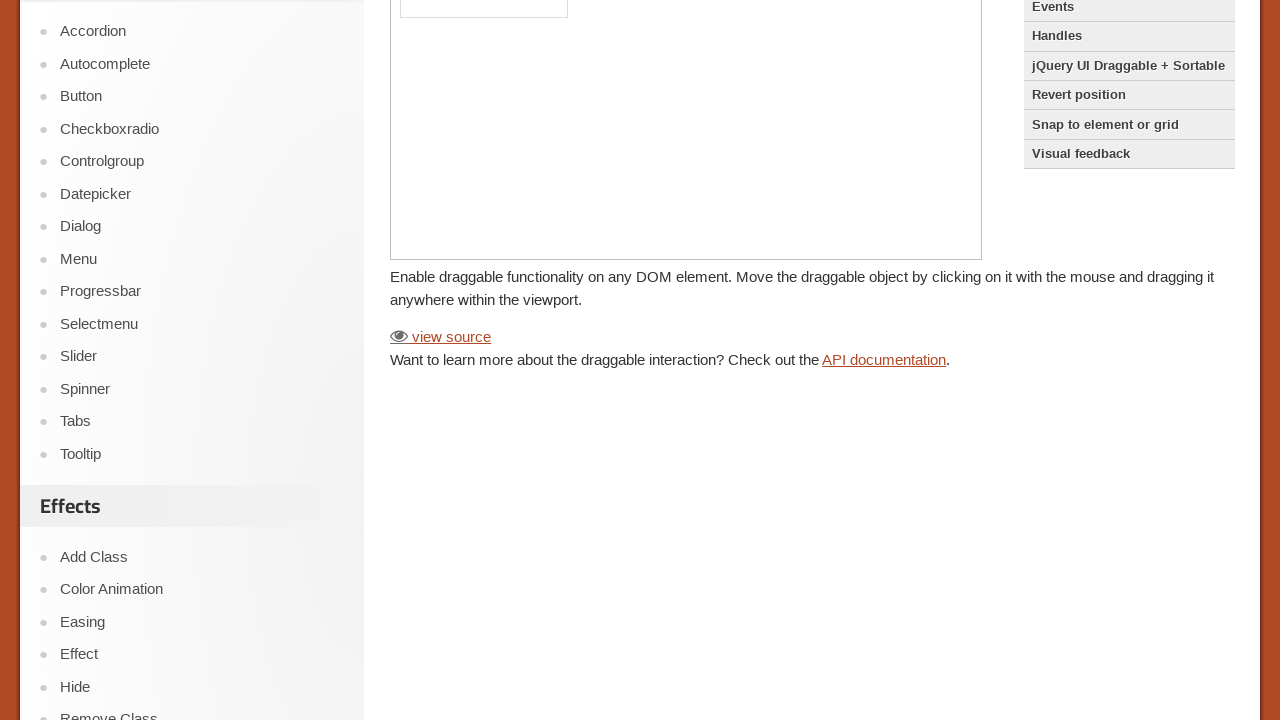

Performed first drag operation, moving element to position (50, 50) at (451, 52)
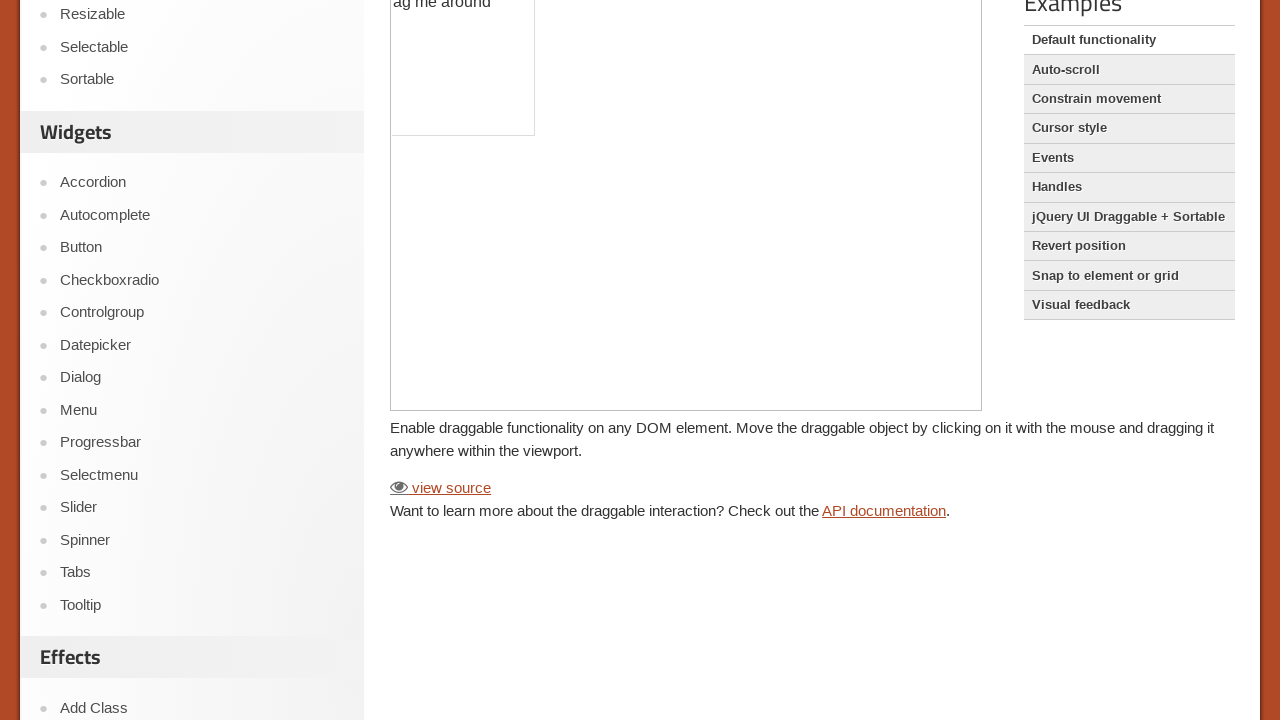

Waited 2 seconds after first drag
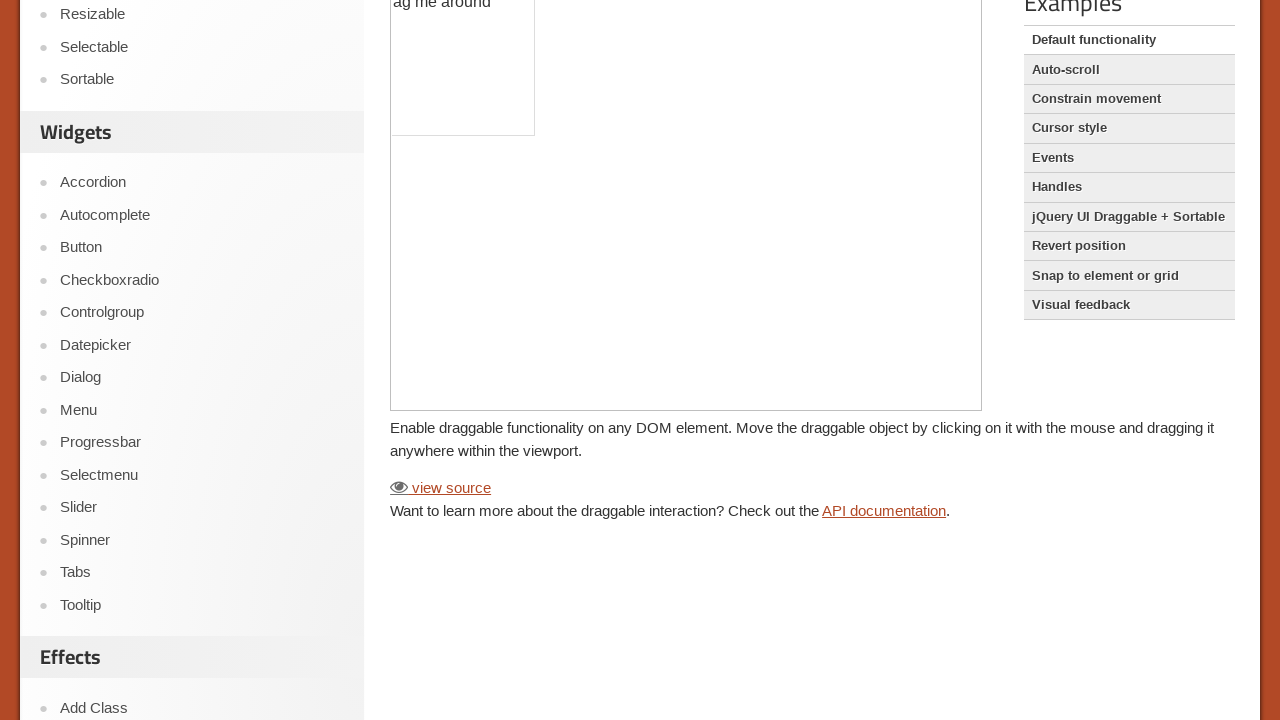

Performed second drag operation, moving element to position (100, 100) at (468, 77)
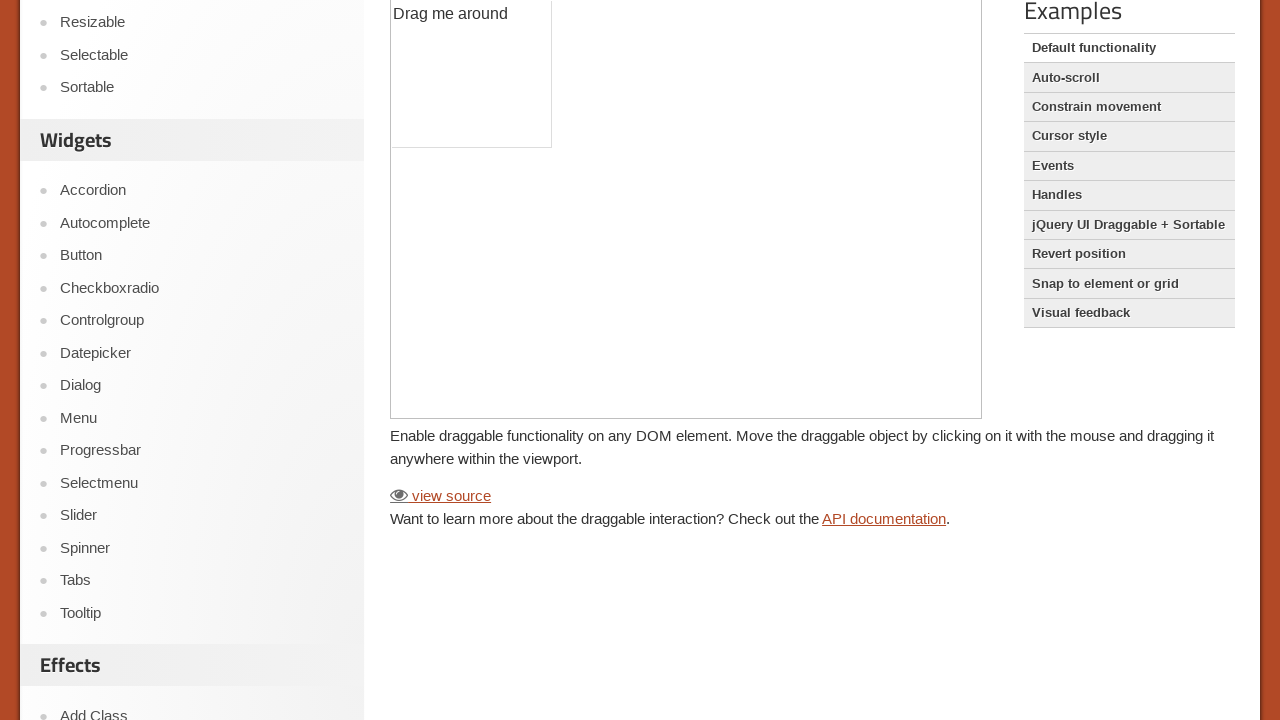

Waited 2 seconds after second drag
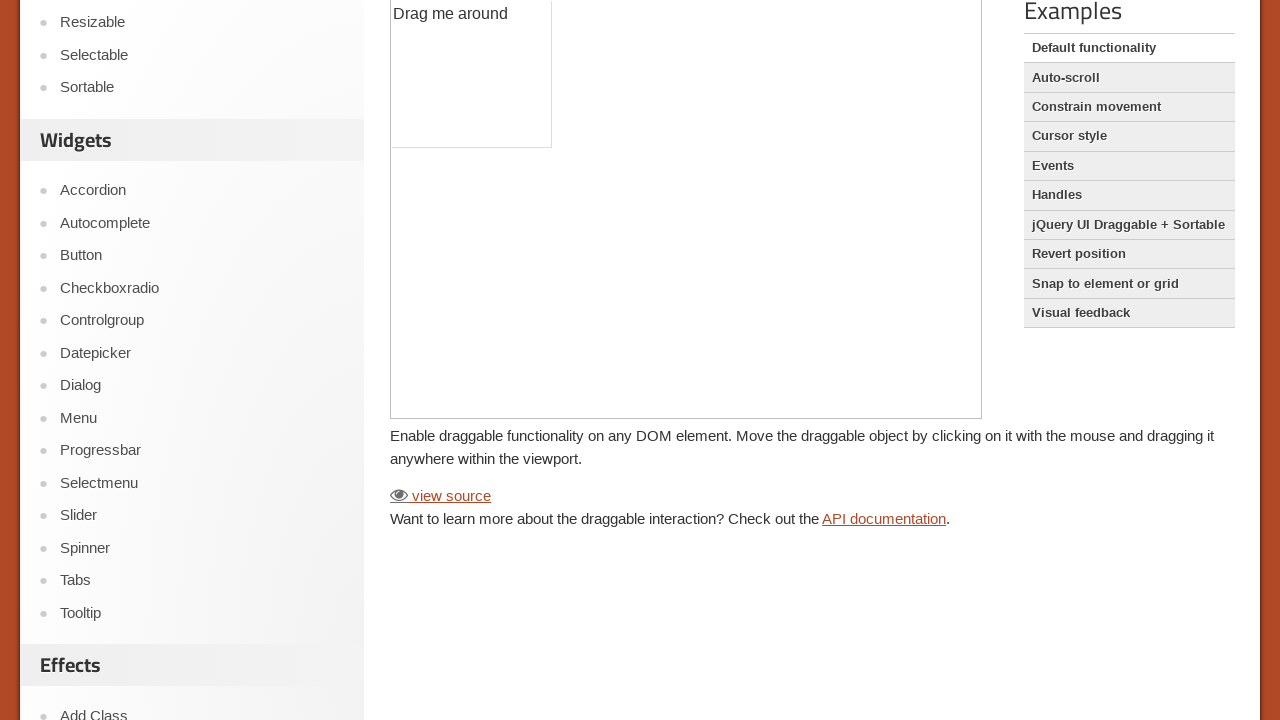

Performed third drag operation, moving element to position (140, 140) at (525, 121)
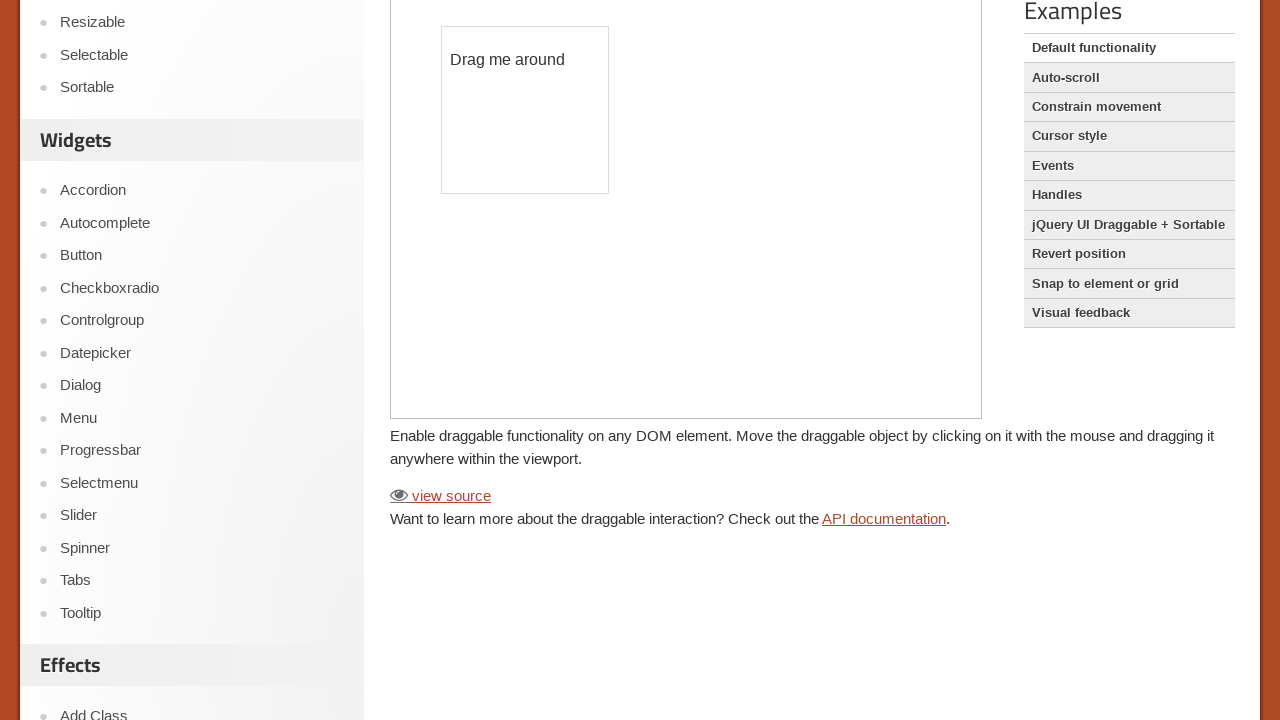

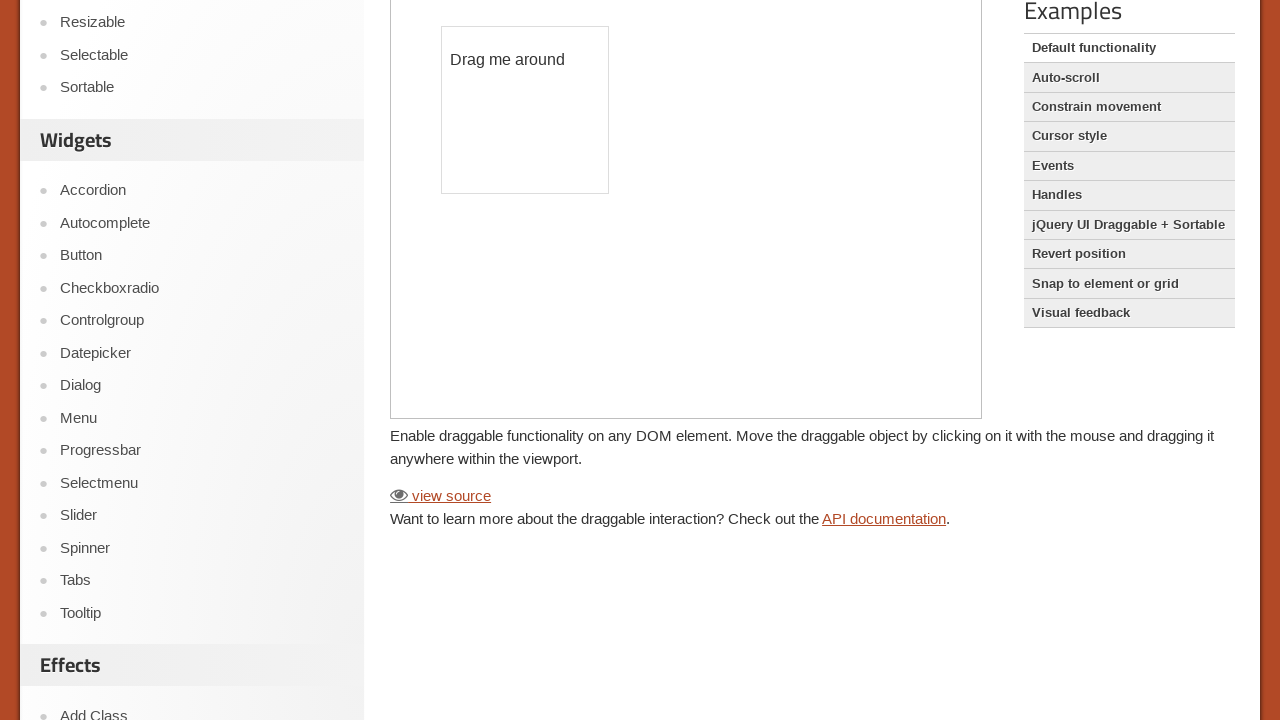